Tests a simple form demo by entering text in a message field, clicking to show it, then entering two numbers and calculating their sum.

Starting URL: https://www.lambdatest.com/selenium-playground/simple-form-demo

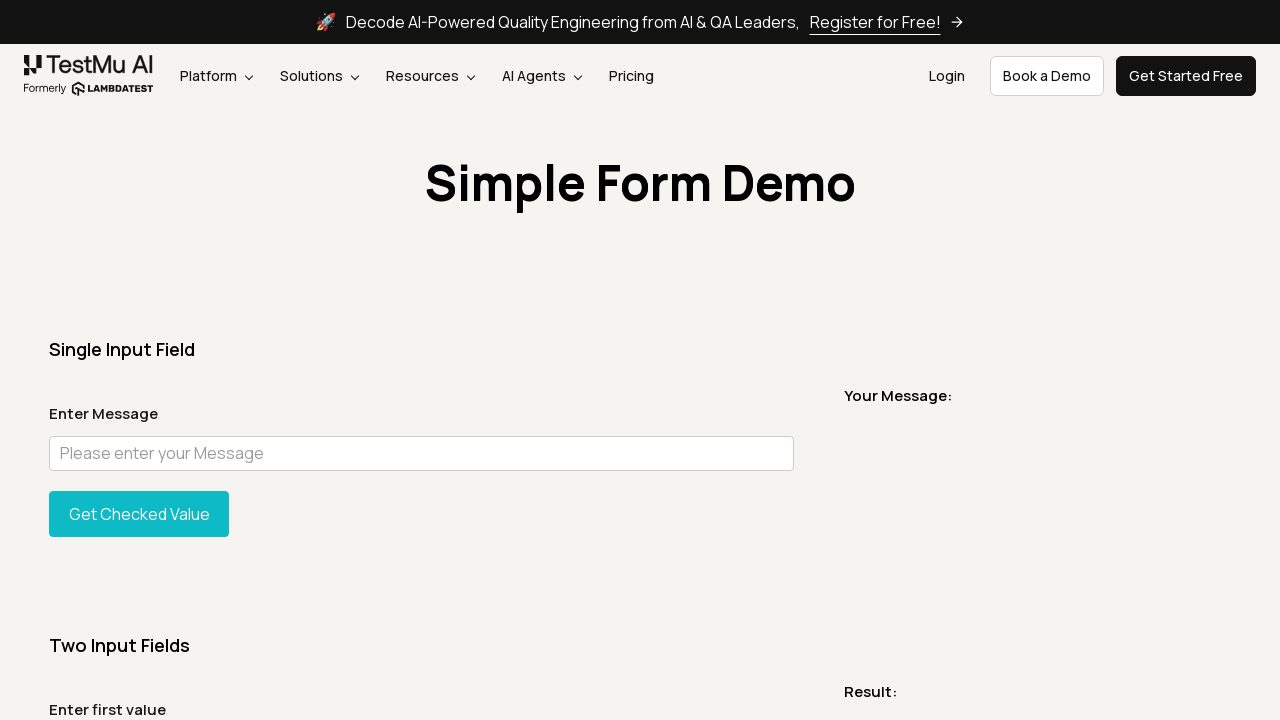

Filled user message field with 'qwe' on #user-message
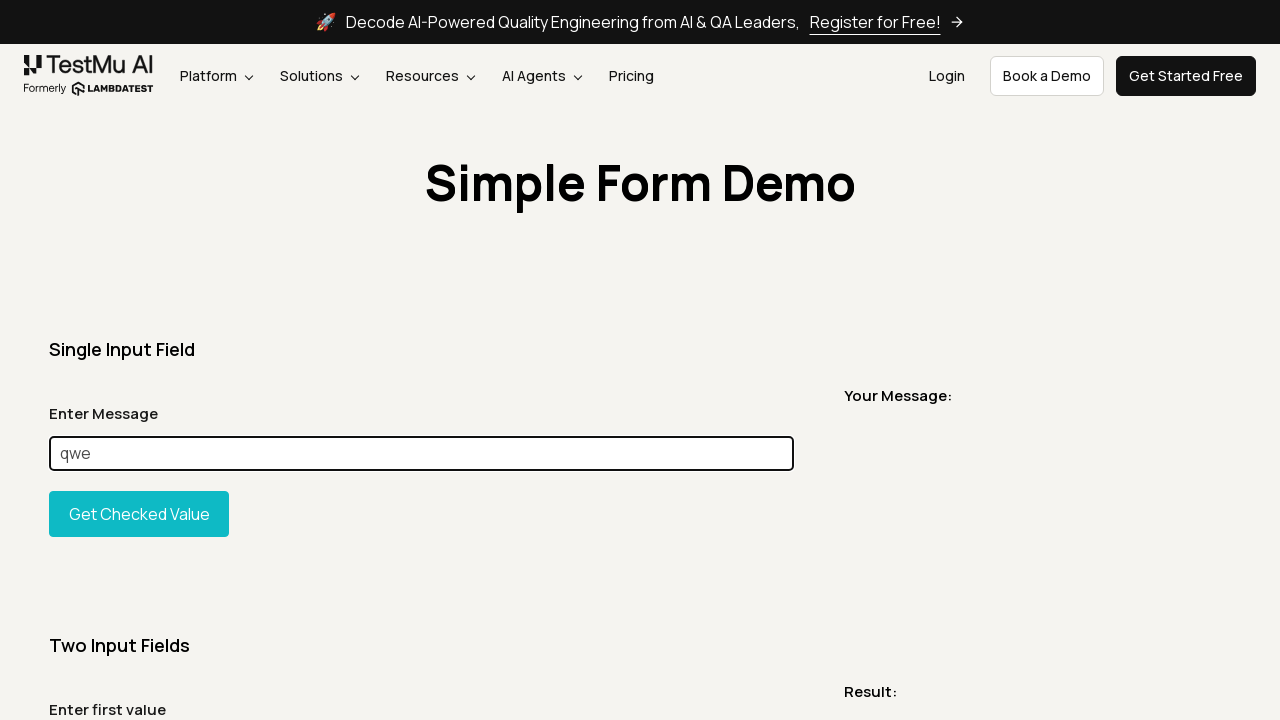

Clicked show input button to display message at (139, 514) on #showInput
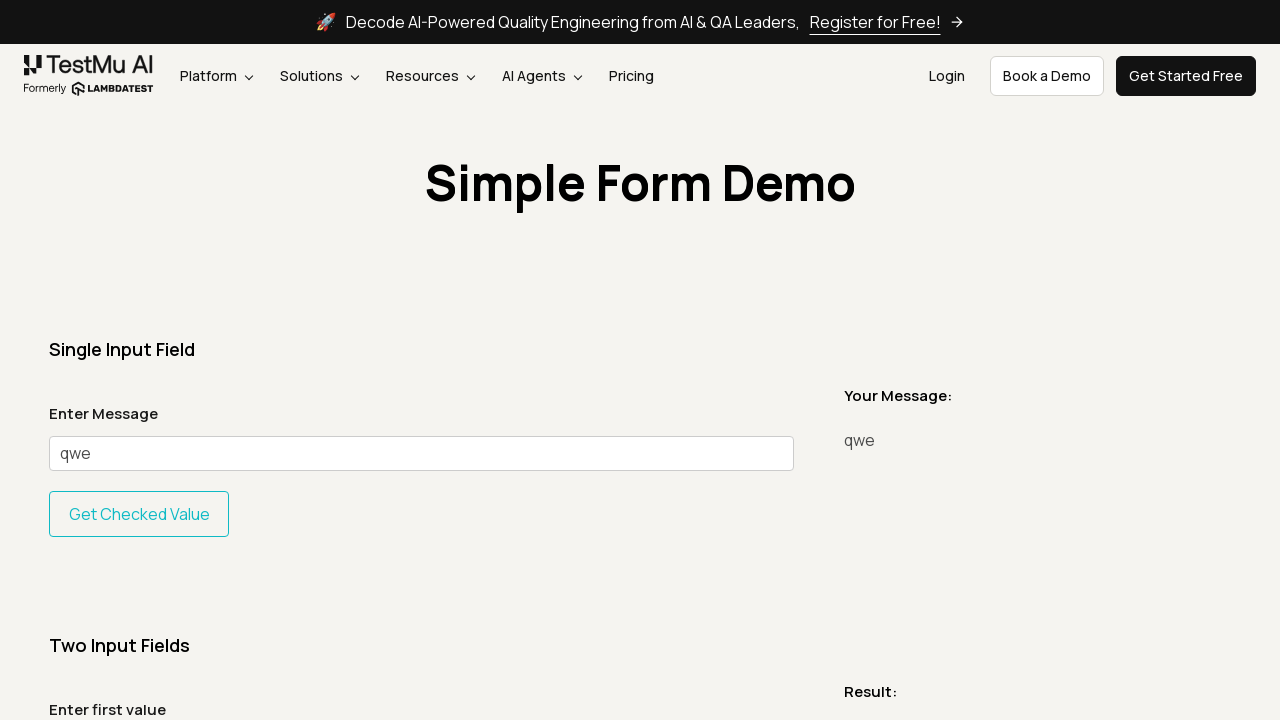

Message displayed successfully
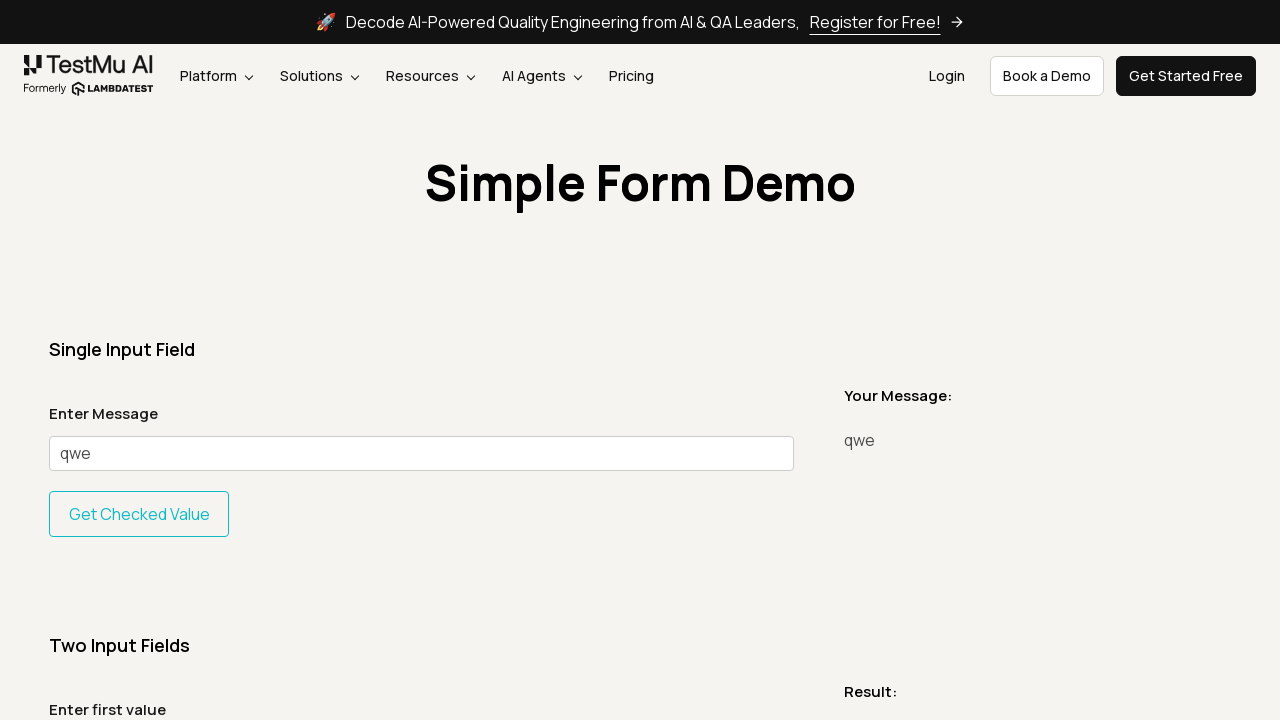

Filled first sum input field with '100' on #sum1
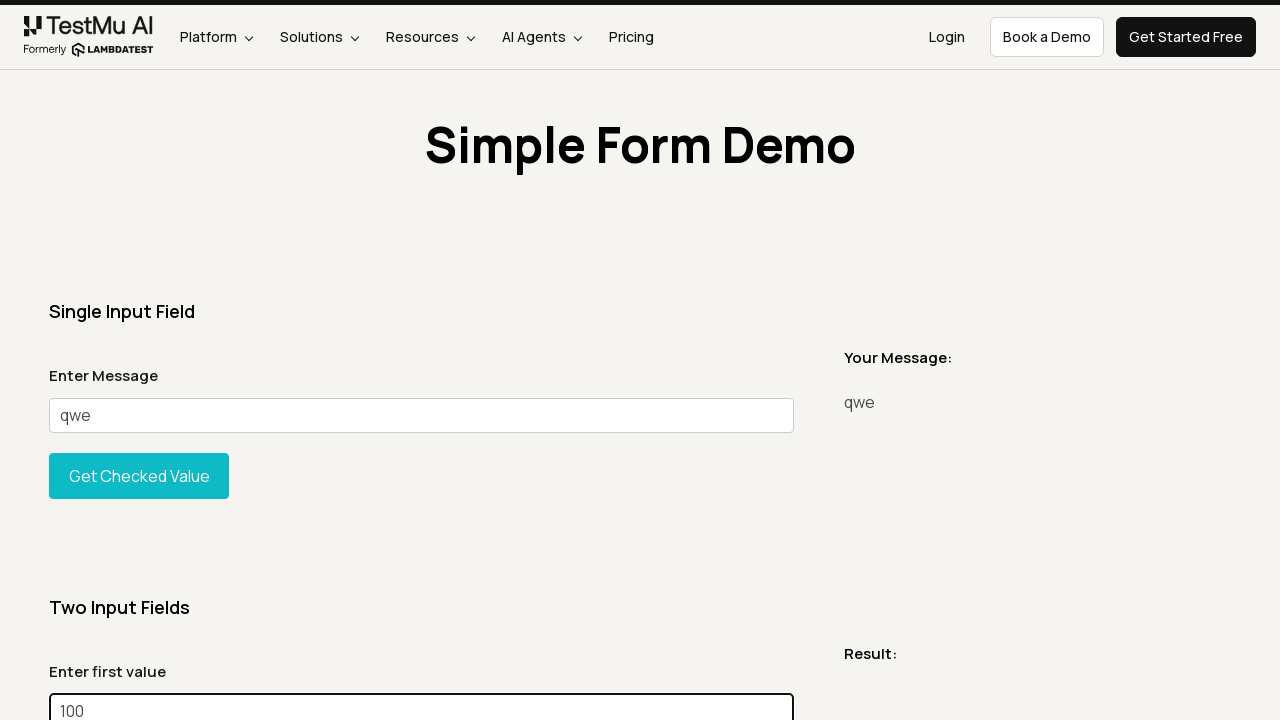

Filled second sum input field with '200' on #sum2
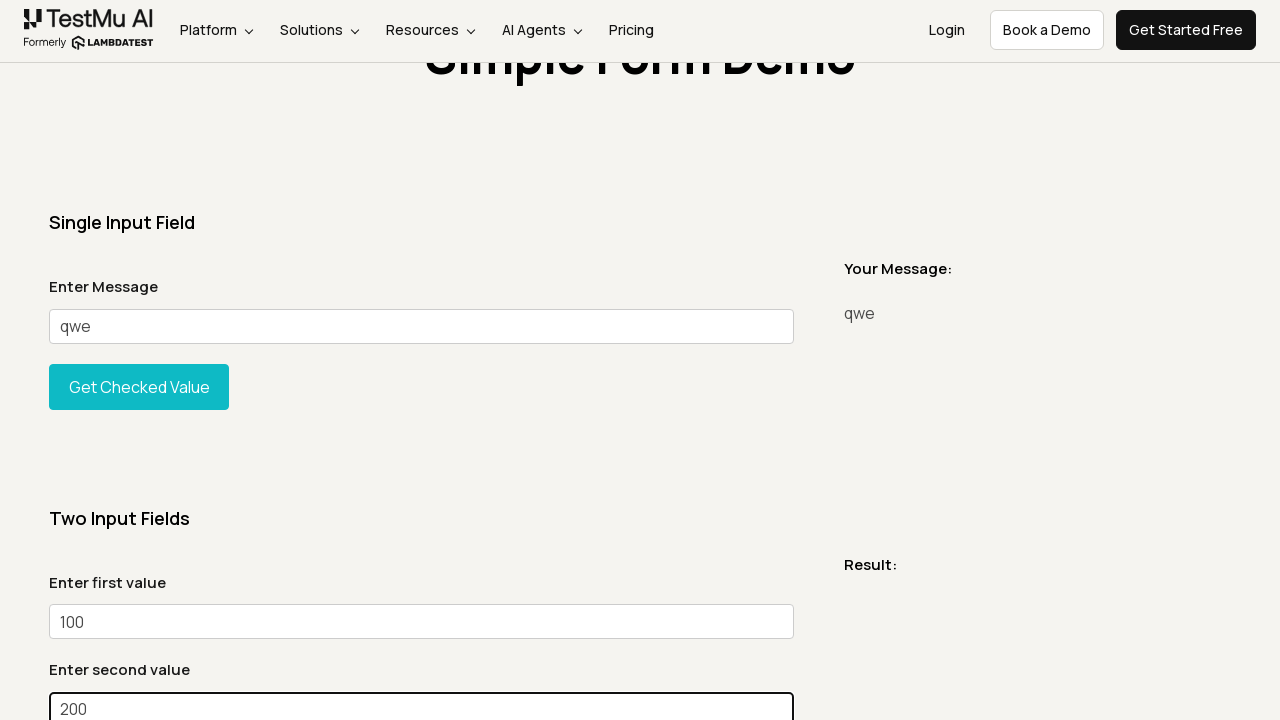

Scrolled down the page
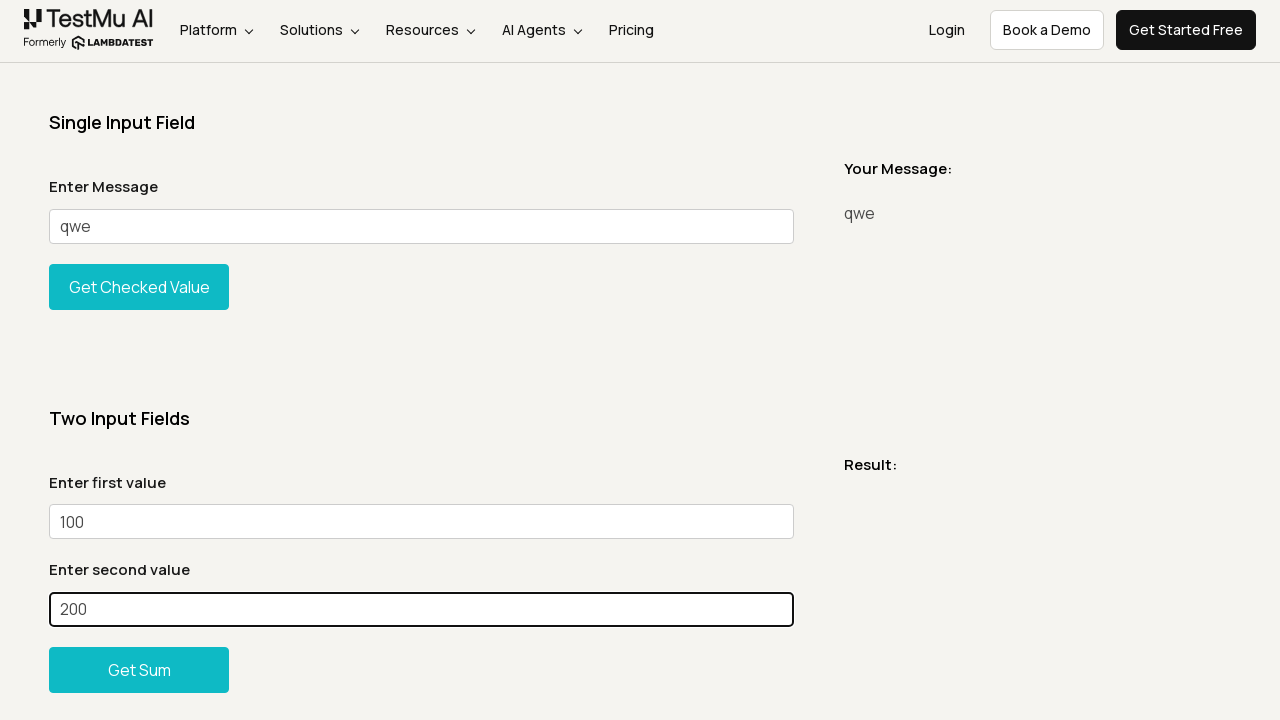

Clicked Get Sum button to calculate sum at (139, 670) on xpath=//button[contains(text(), 'Get Sum')]
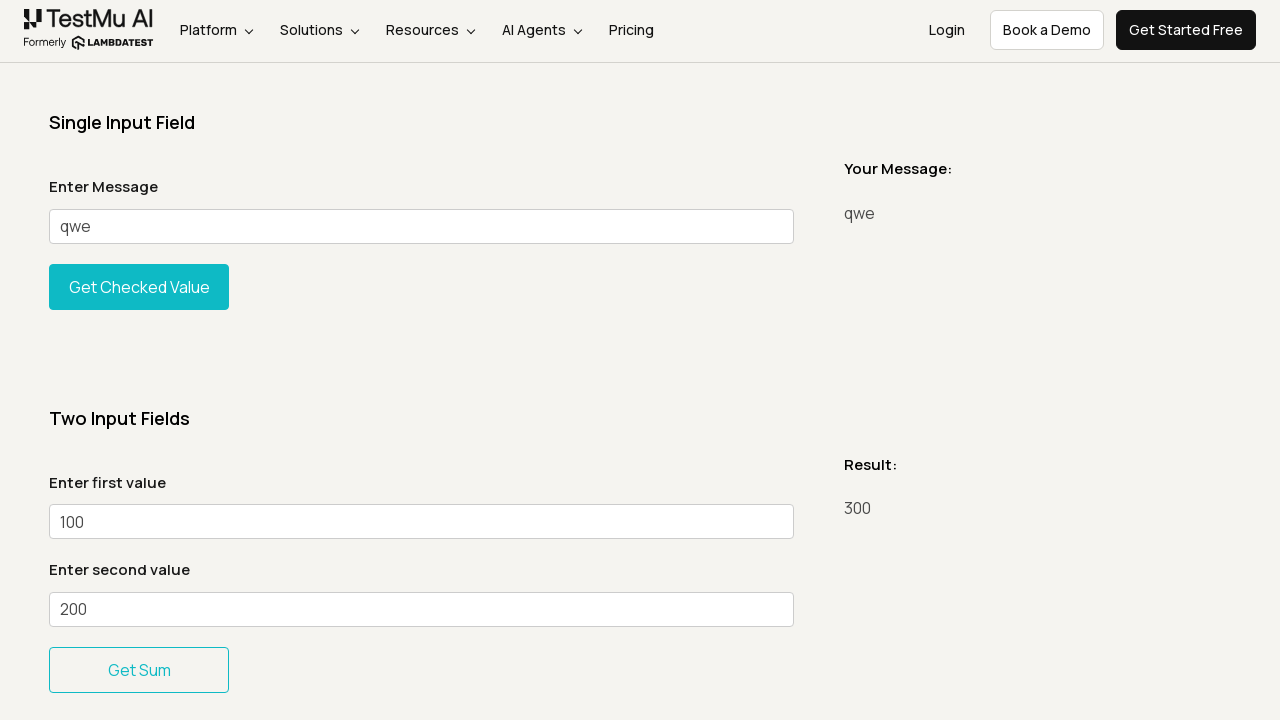

Sum result displayed successfully
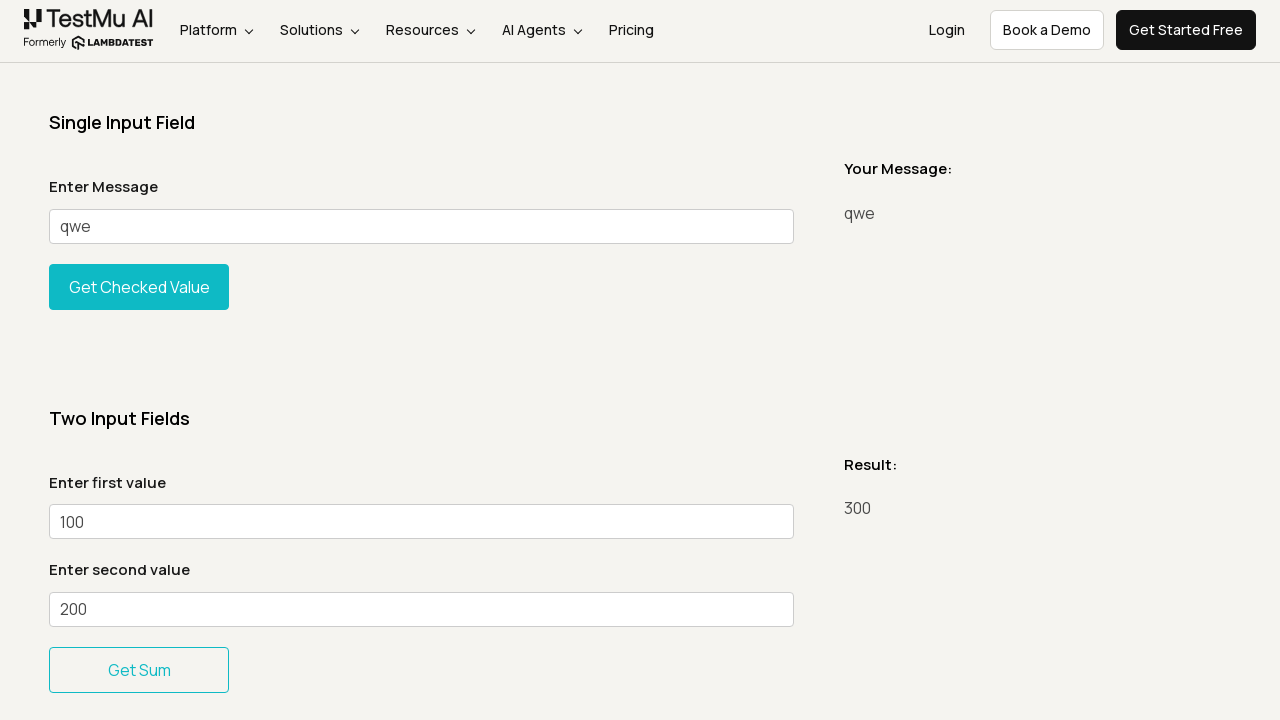

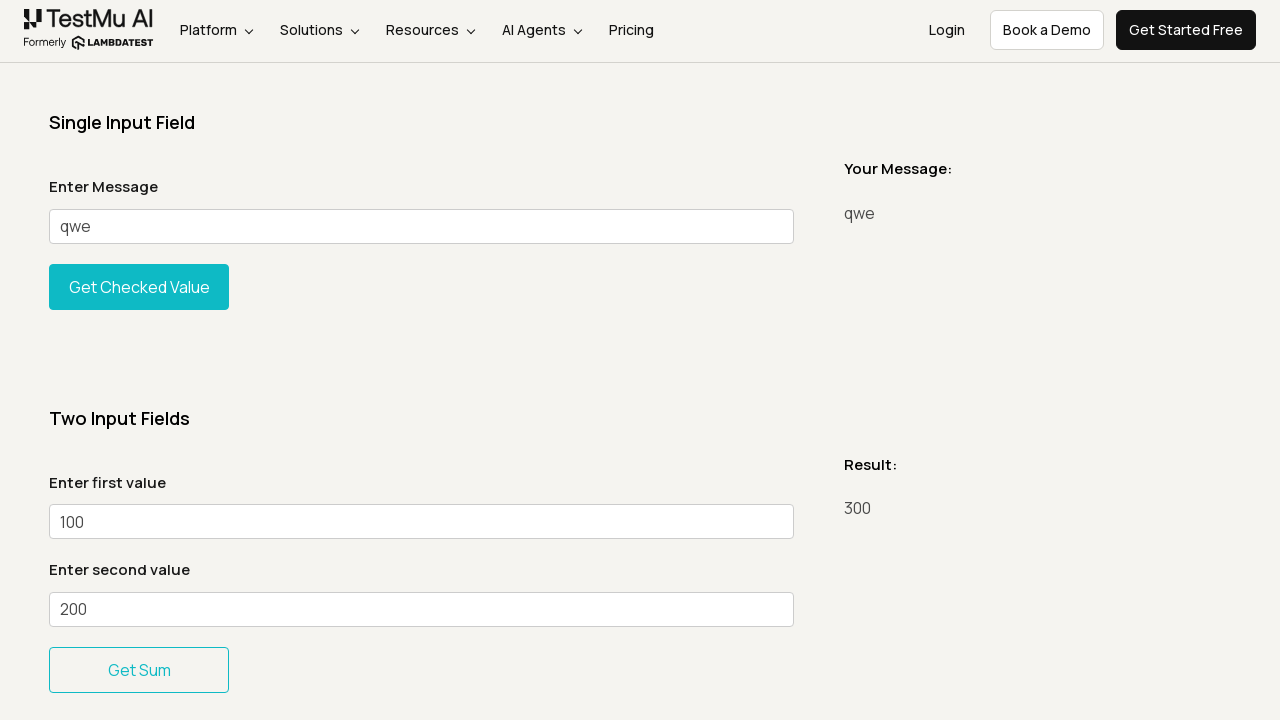